Navigates to a Stepik lesson page, fills in a textarea with a code answer, and submits the response

Starting URL: https://stepik.org/lesson/25969/step/12

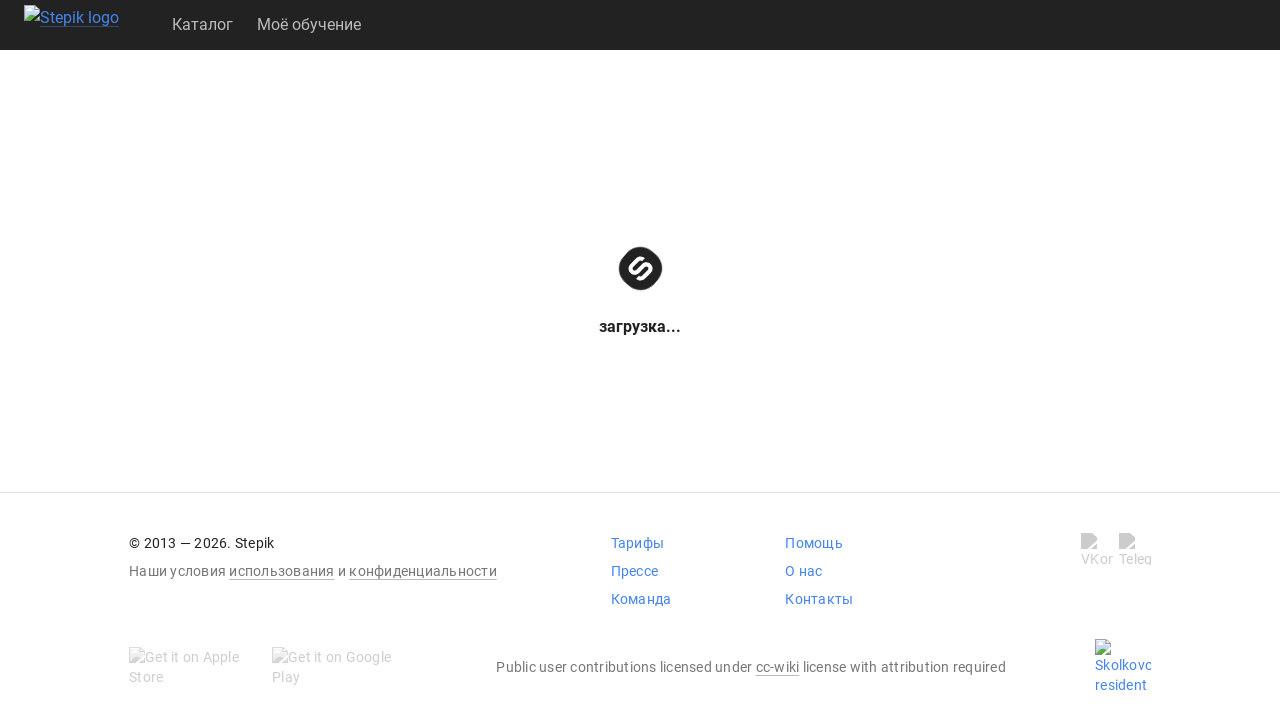

Waited for textarea to be available on Stepik lesson page
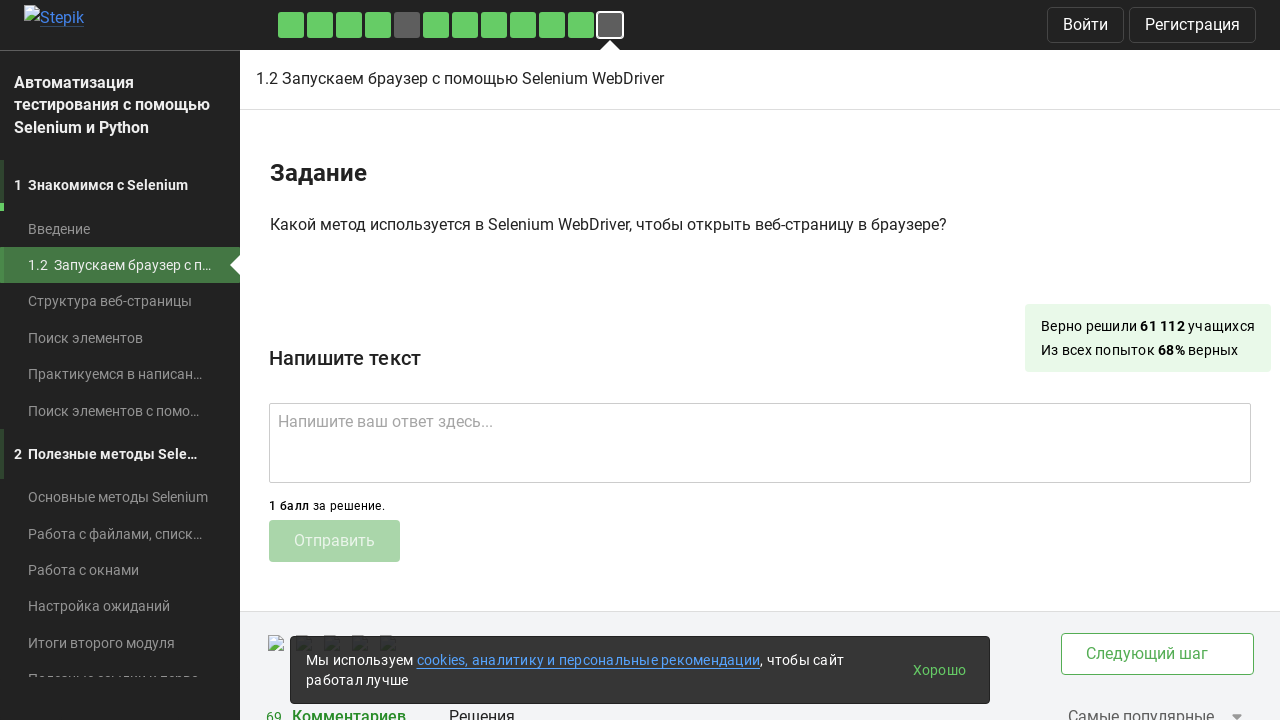

Filled textarea with code answer 'get()' on .textarea
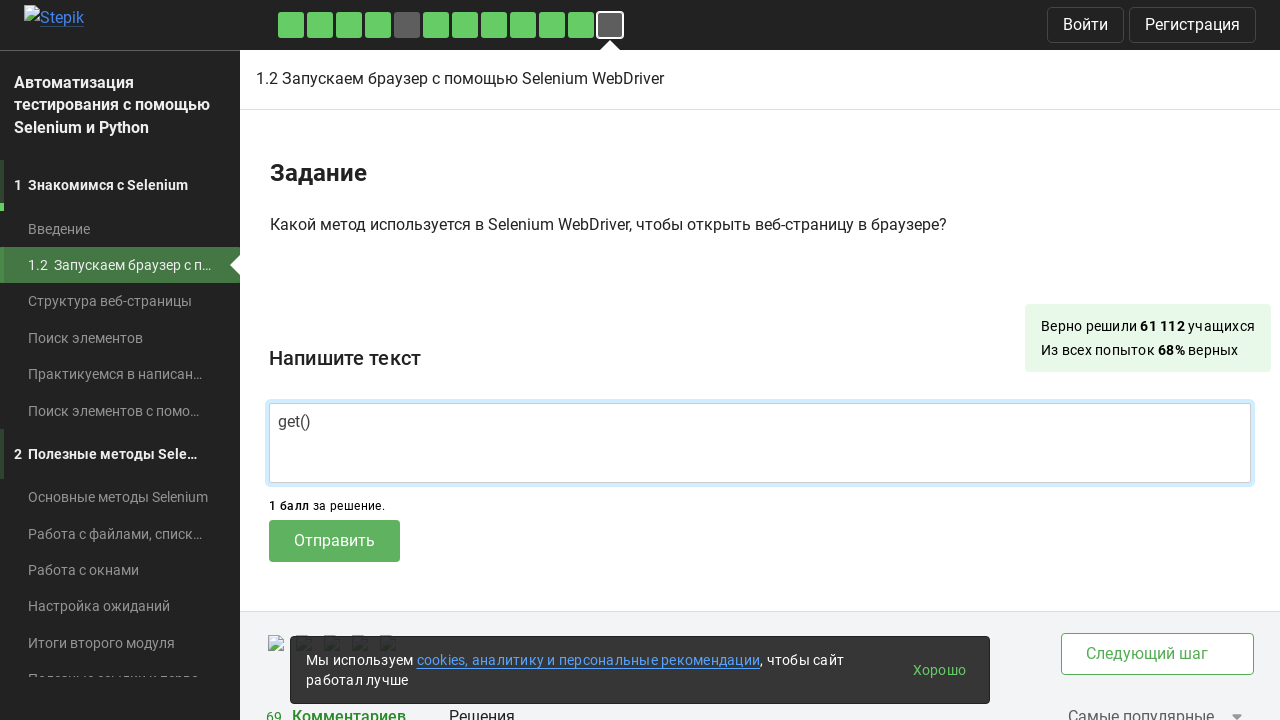

Clicked submit button to submit lesson response at (334, 541) on .submit-submission
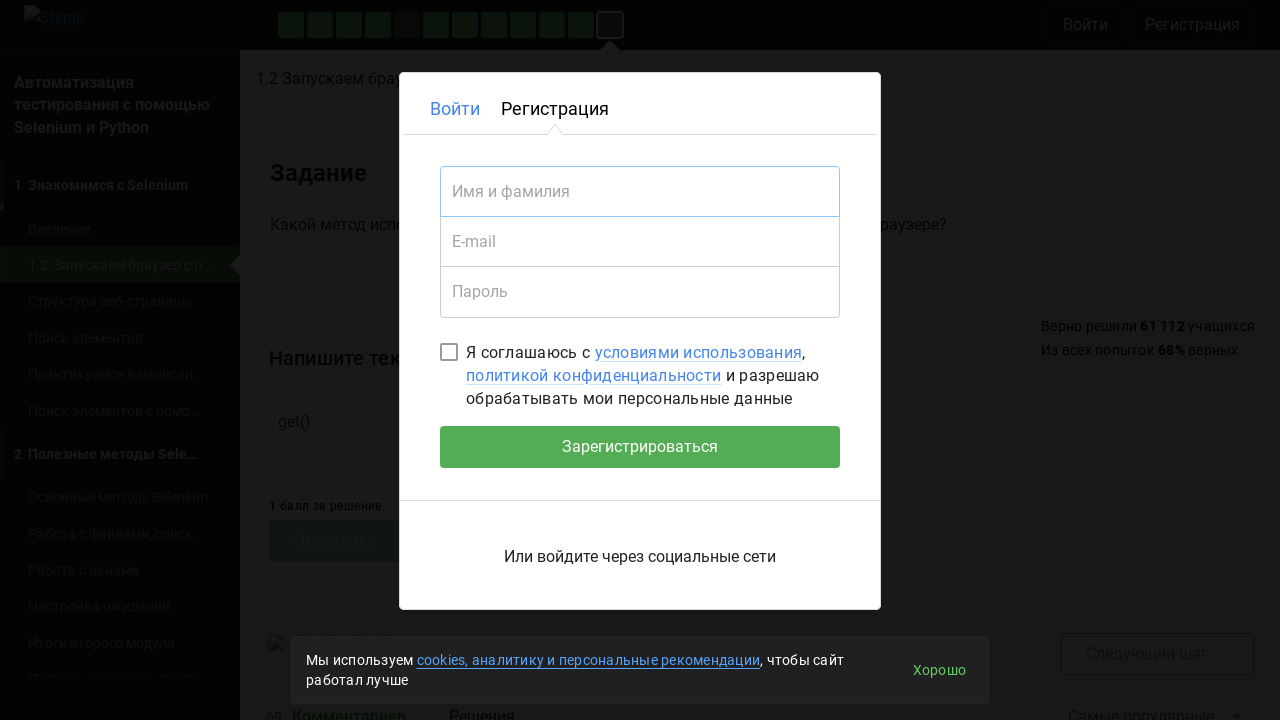

Waited 2 seconds for submission to process
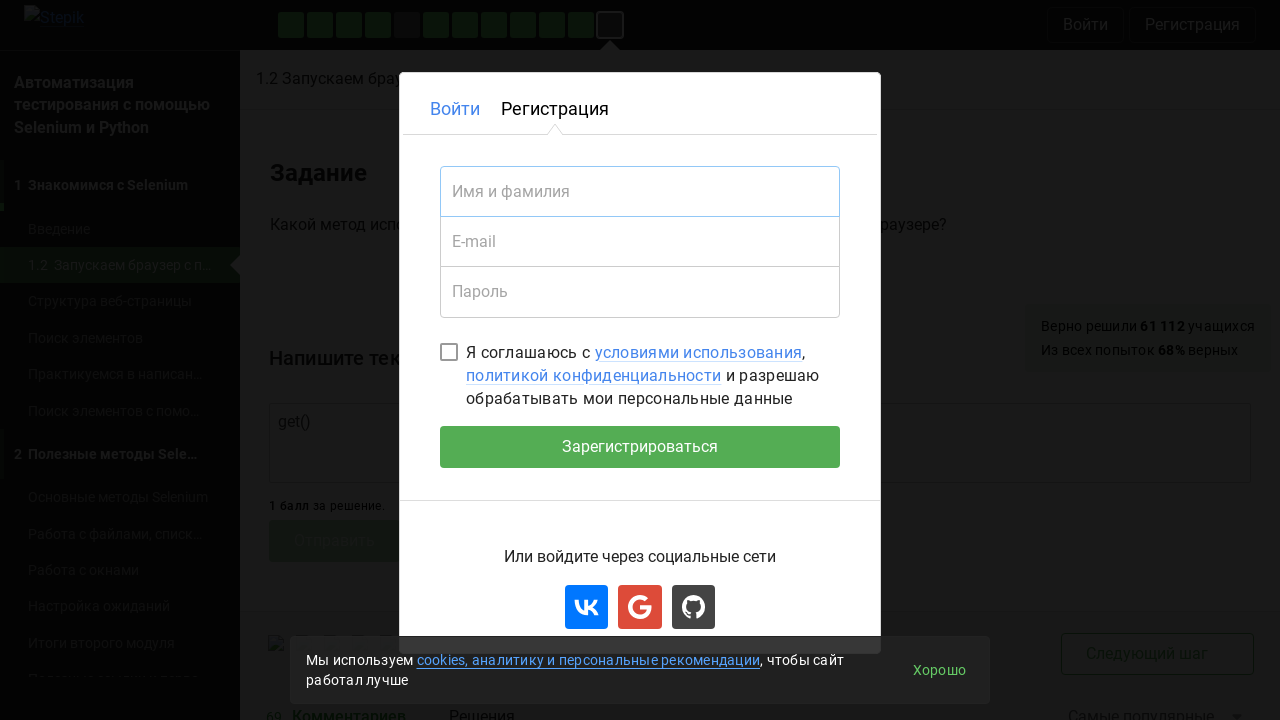

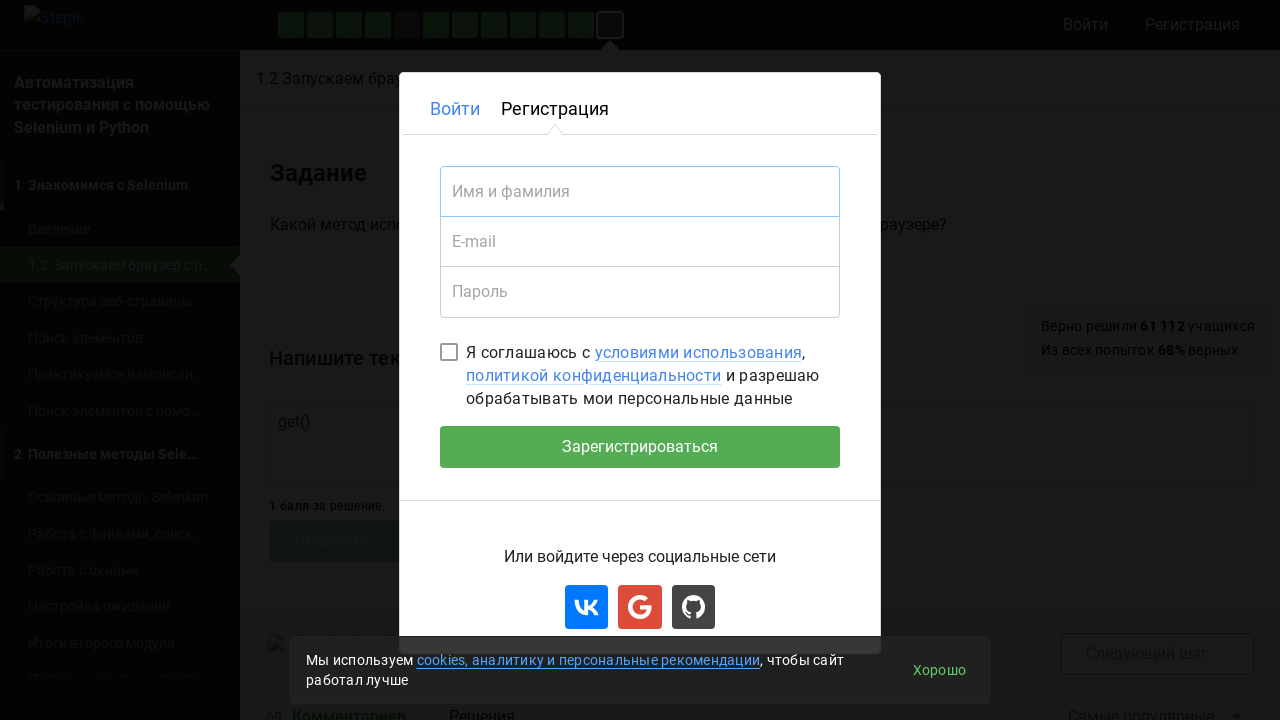